Tests practice form submission with first name, email, and phone number fields filled in

Starting URL: https://demoqa.com/automation-practice-form

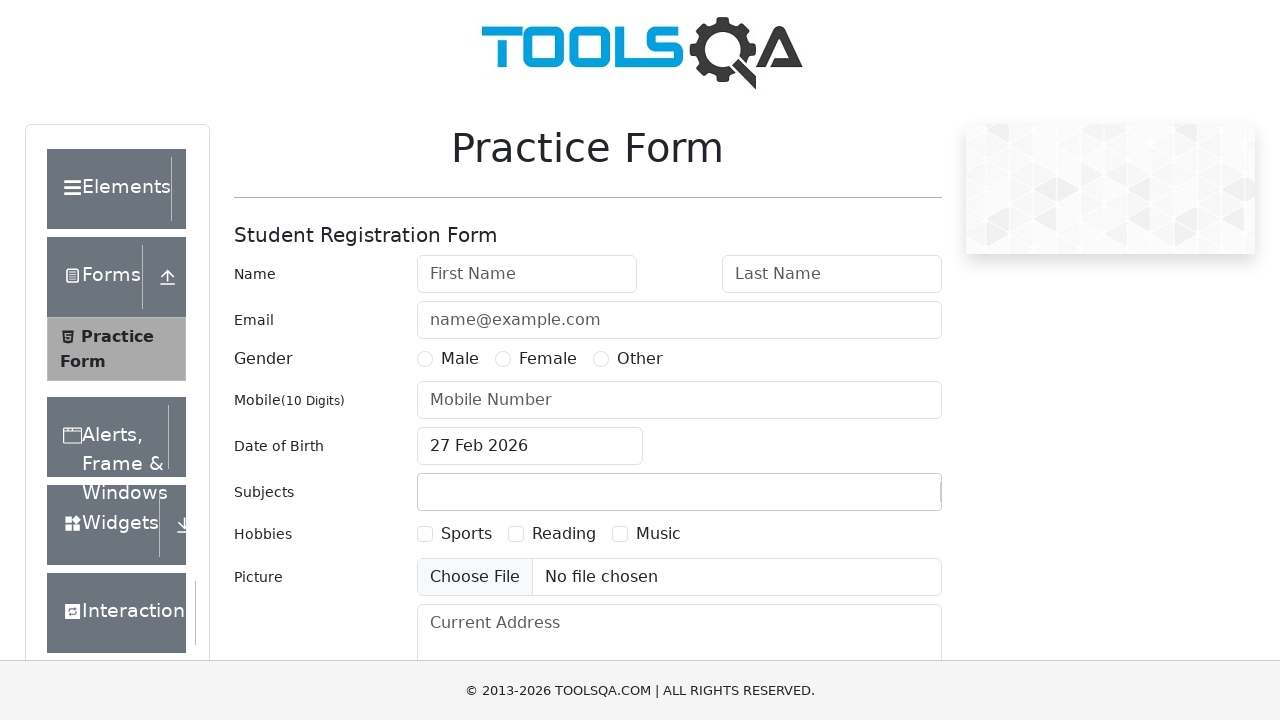

Filled first name field with 'John' on #firstName
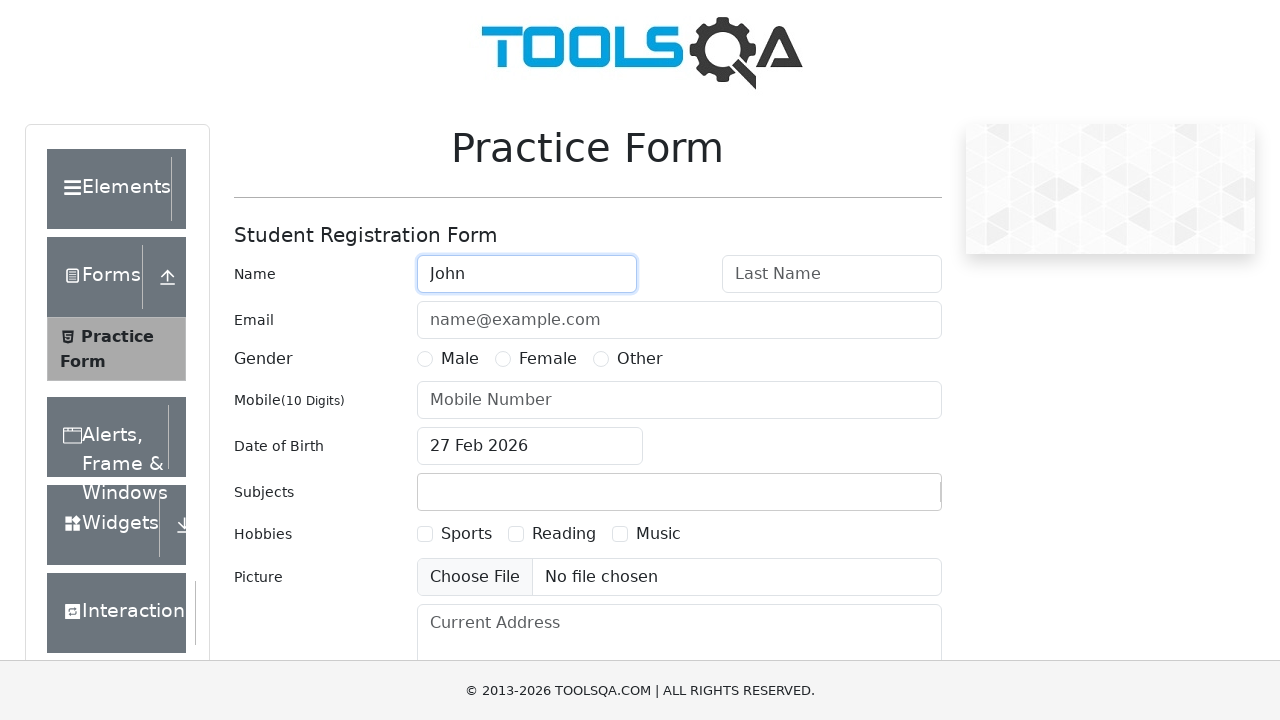

Filled email field with 'test@t.com' on #userEmail
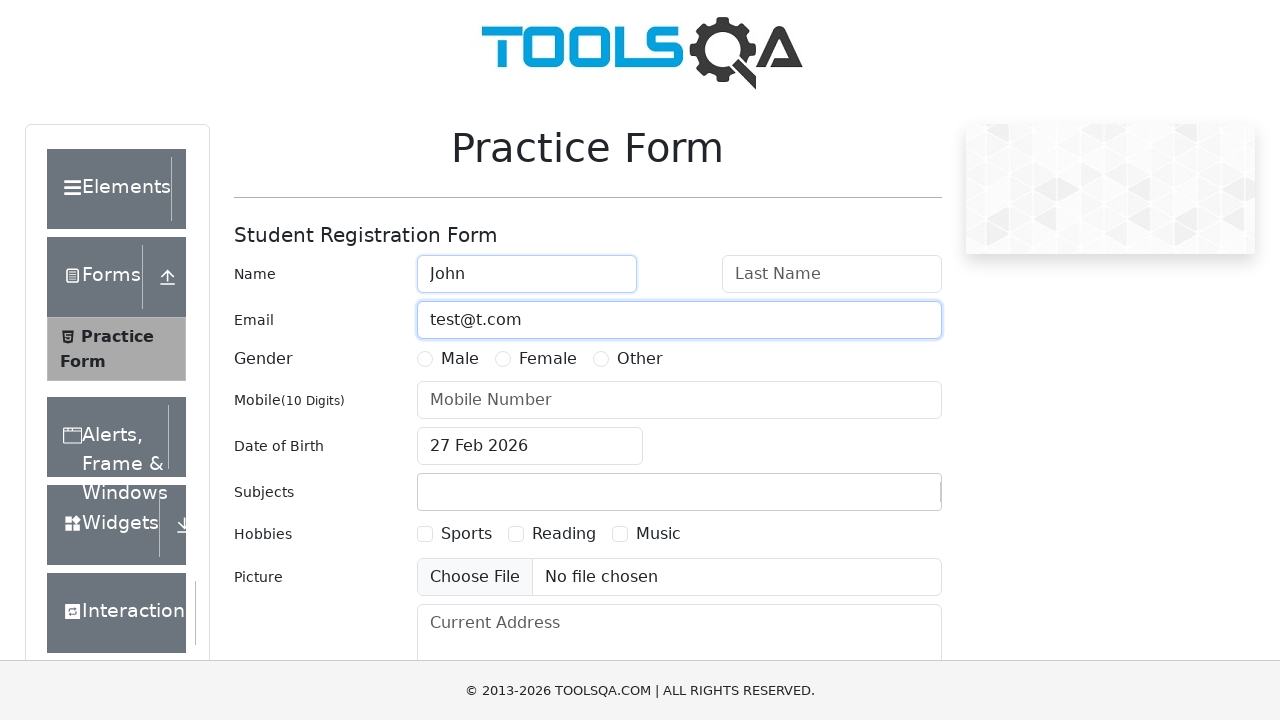

Filled phone number field with '703-222-2222' on #userNumber
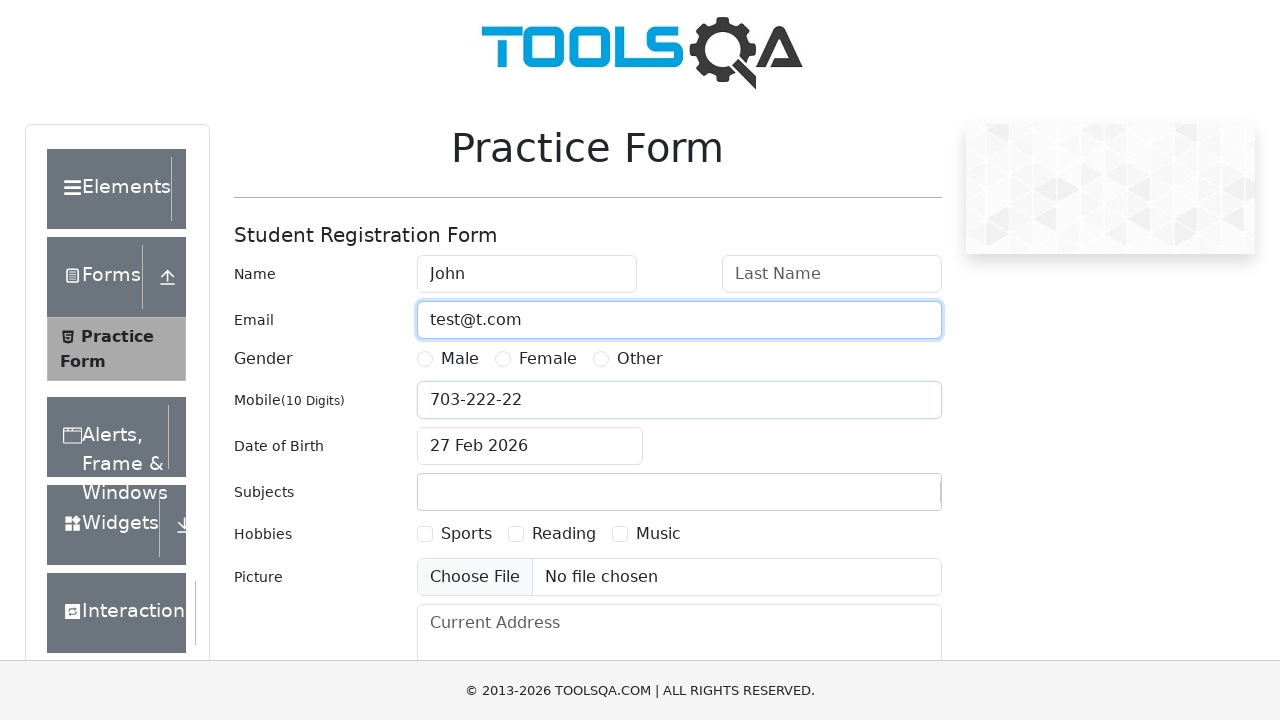

Clicked submit button to submit practice form
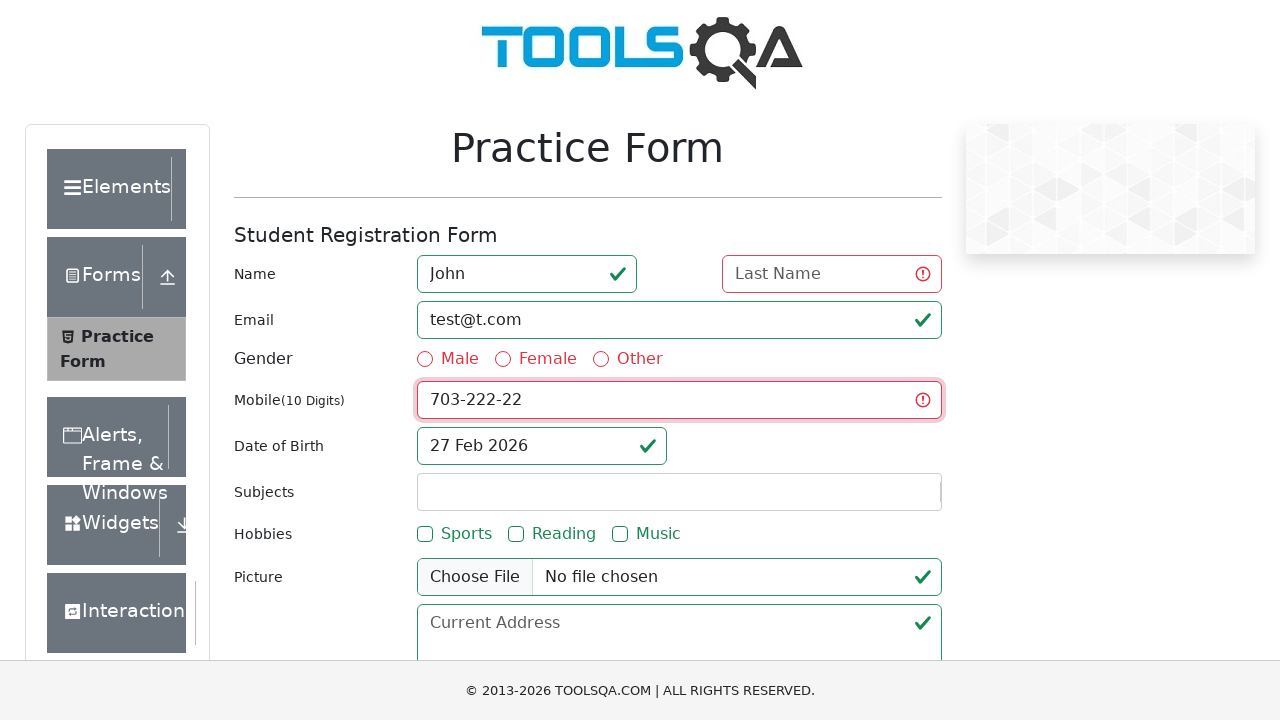

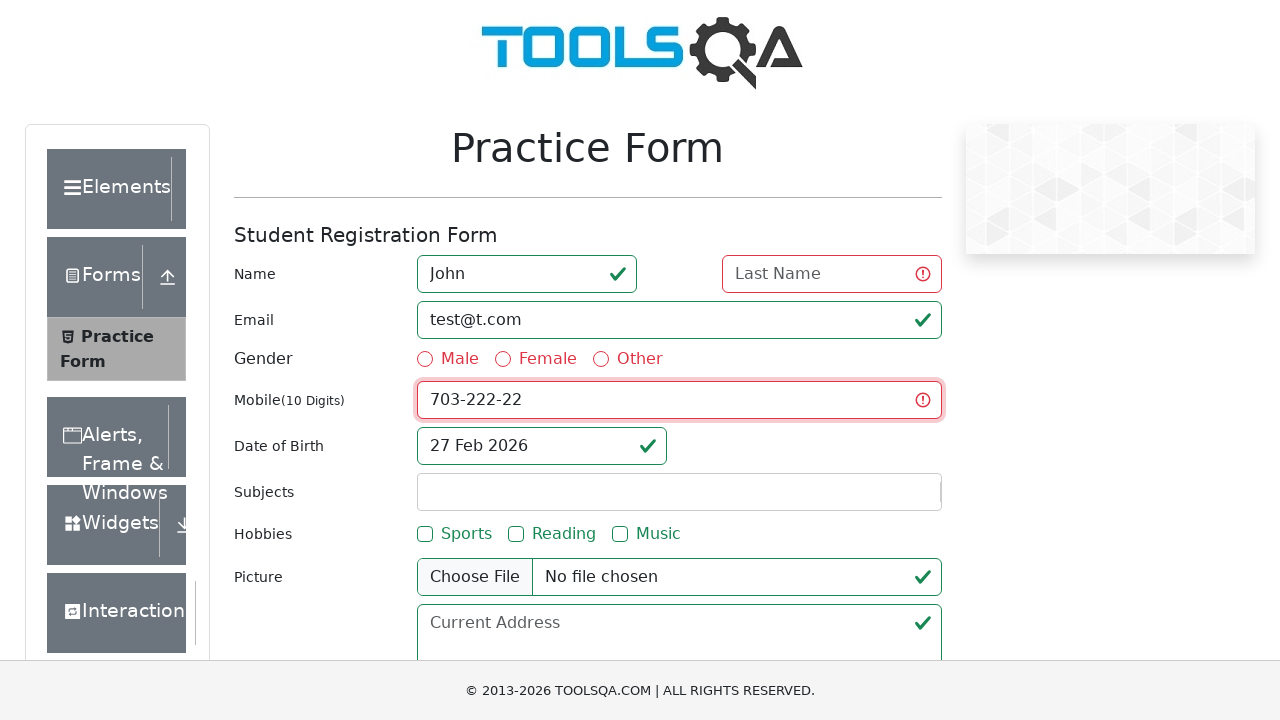